Tests registration form validation with an invalid email address format, verifying the appropriate error message is displayed

Starting URL: https://alada.vn/tai-khoan/dang-ky.html

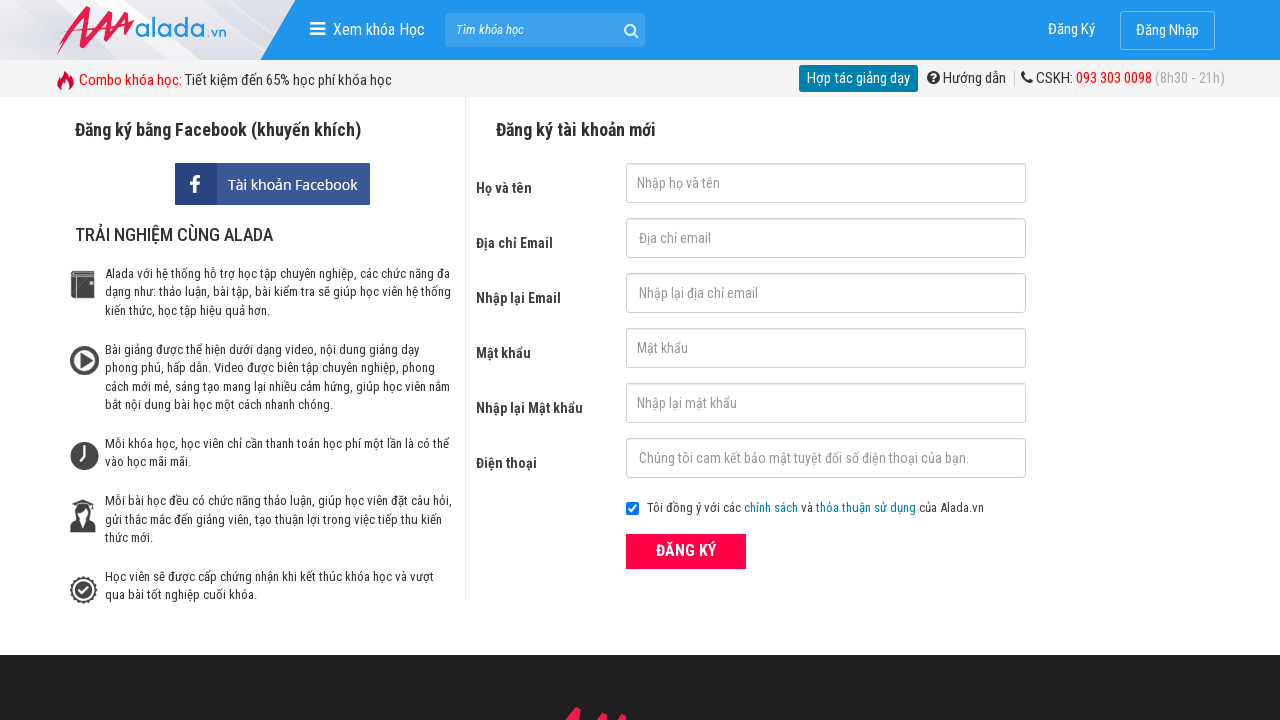

Filled first name field with 'Maria Santos' on #txtFirstname
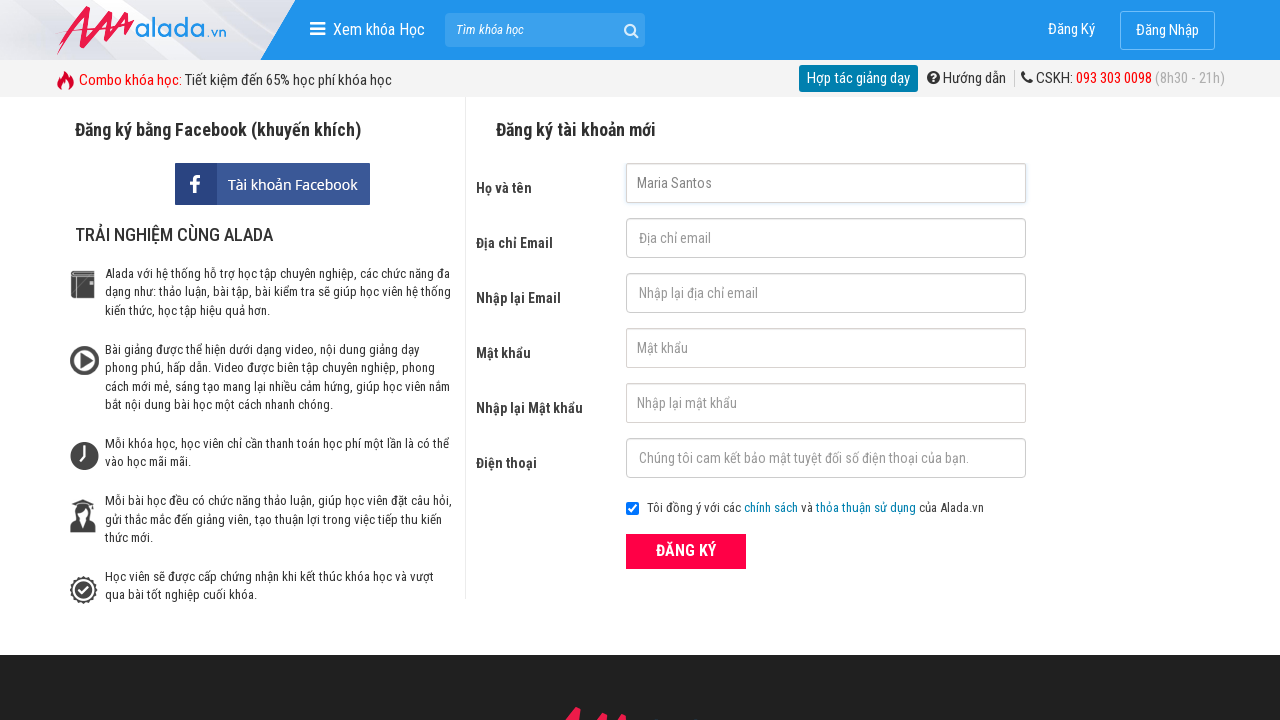

Filled email field with invalid email 'mariasantos' on #txtEmail
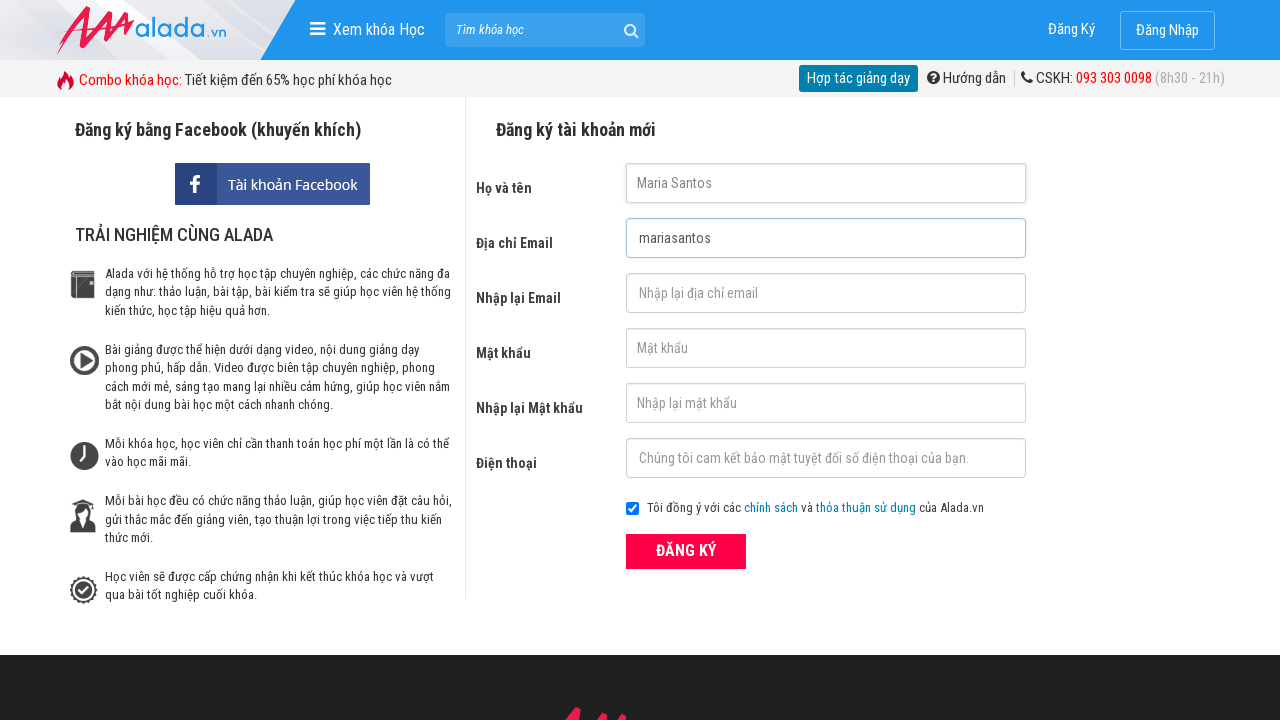

Filled confirm email field with 'mariasantos' on #txtCEmail
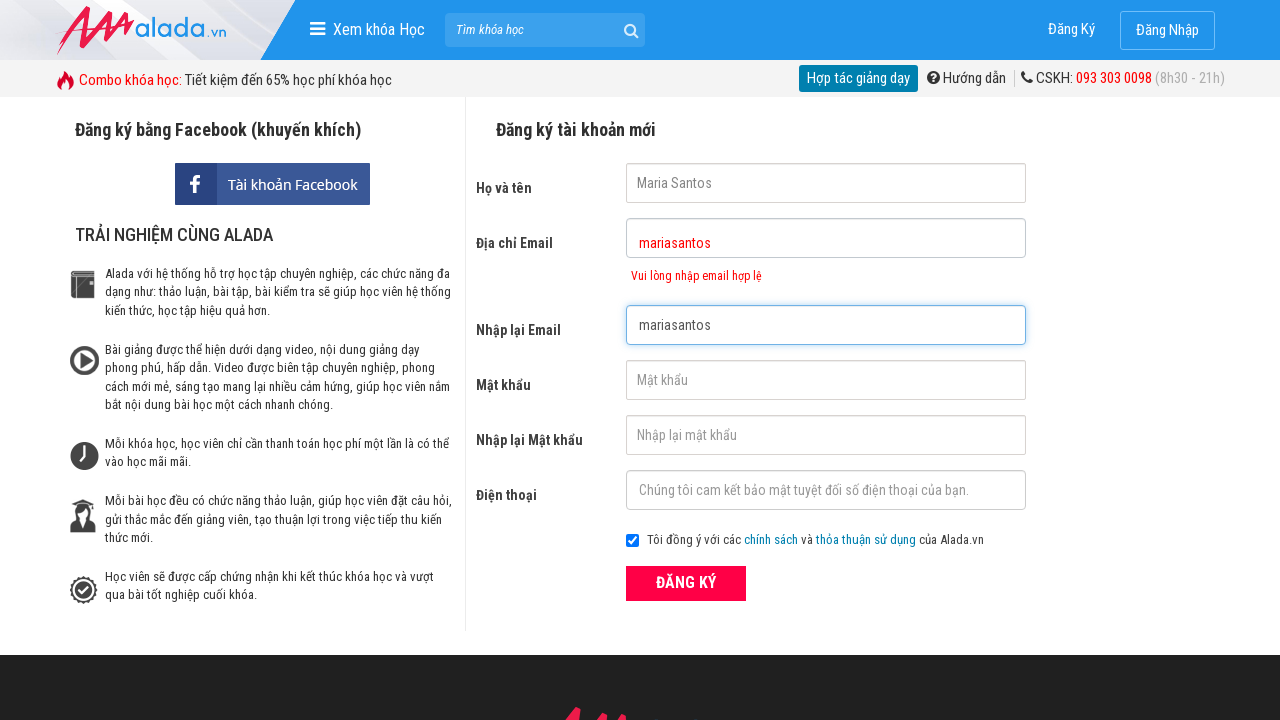

Filled password field with '123456' on #txtPassword
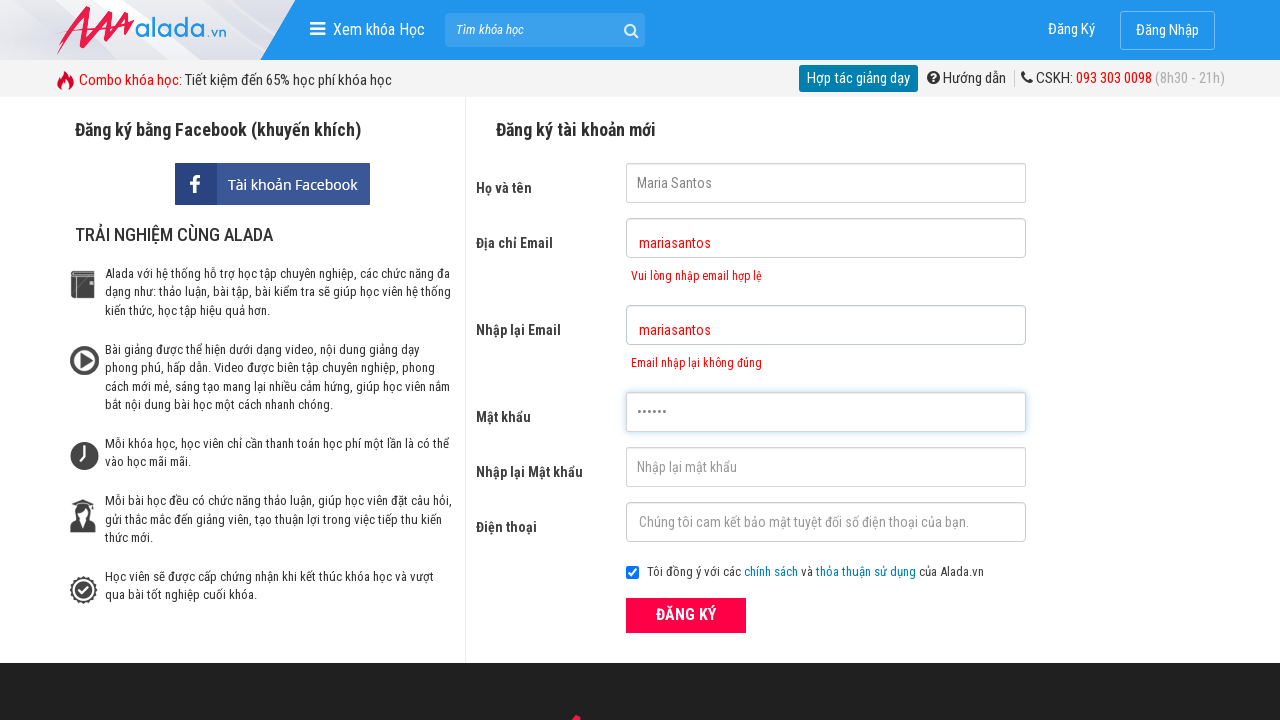

Filled confirm password field with '123456' on #txtCPassword
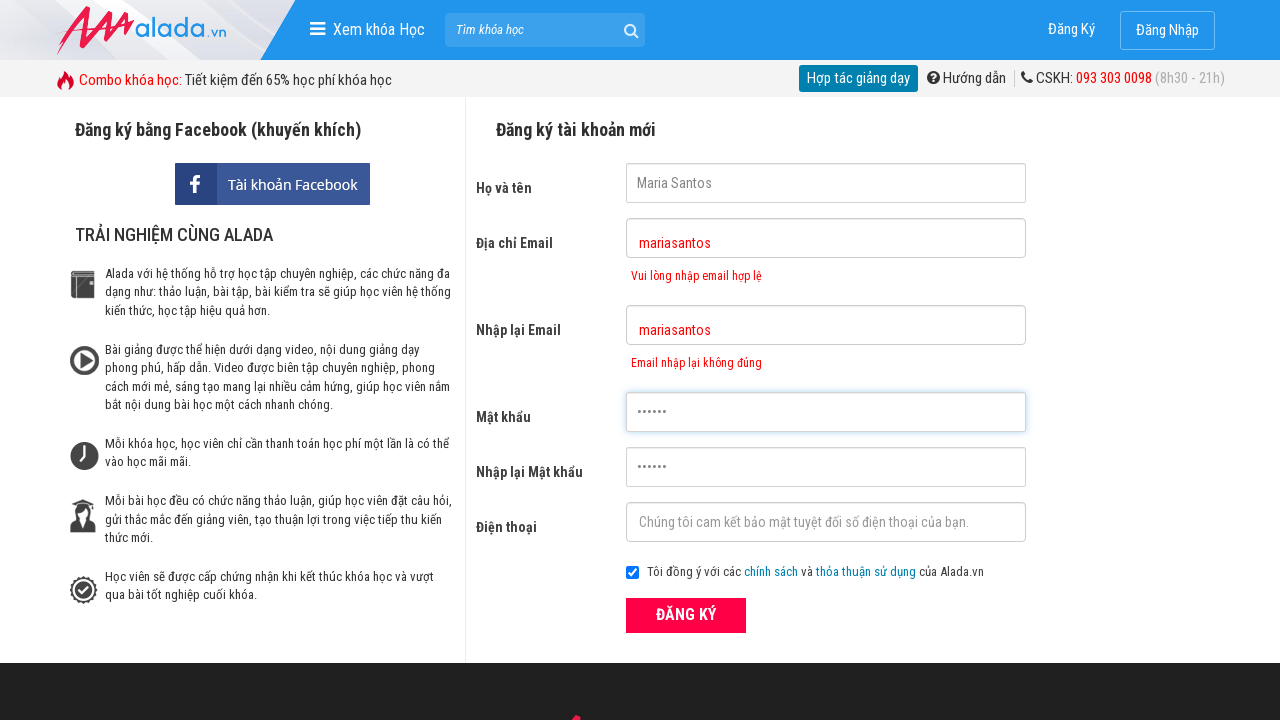

Filled phone field with '0912345678' on #txtPhone
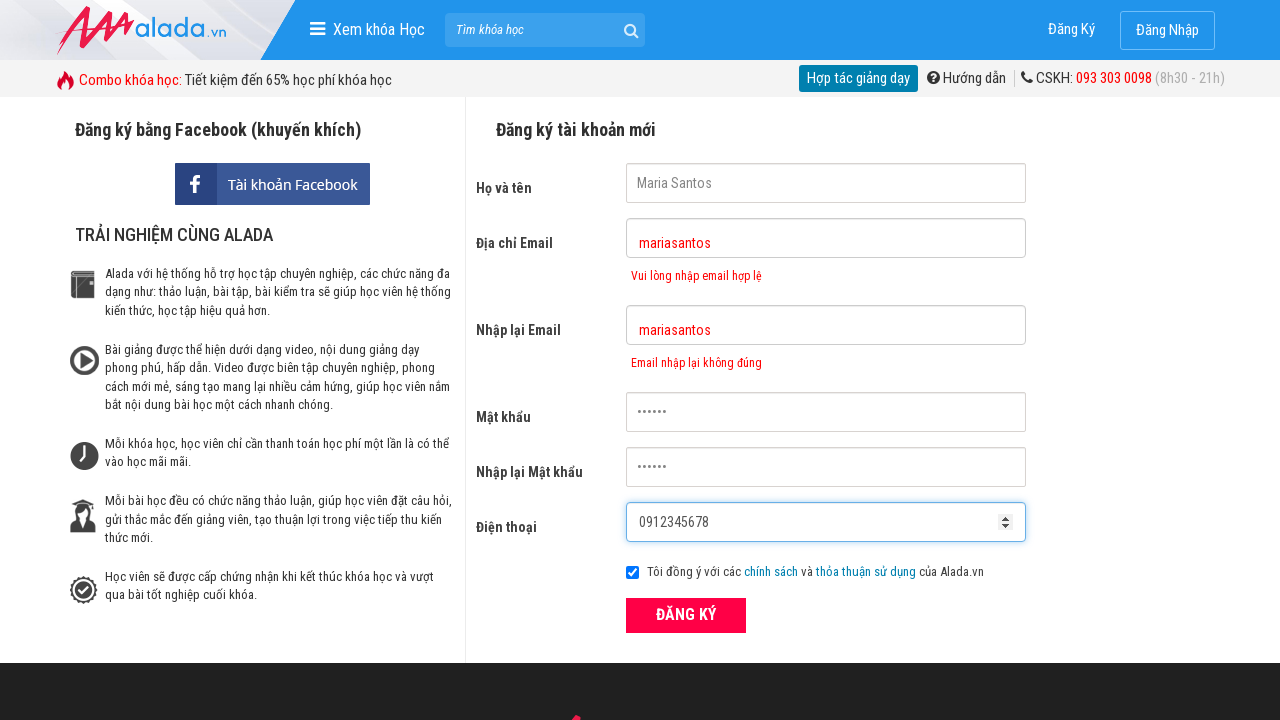

Clicked ĐĂNG KÝ (register) button to submit form at (686, 615) on xpath=//button[text()='ĐĂNG KÝ' and @type='submit']
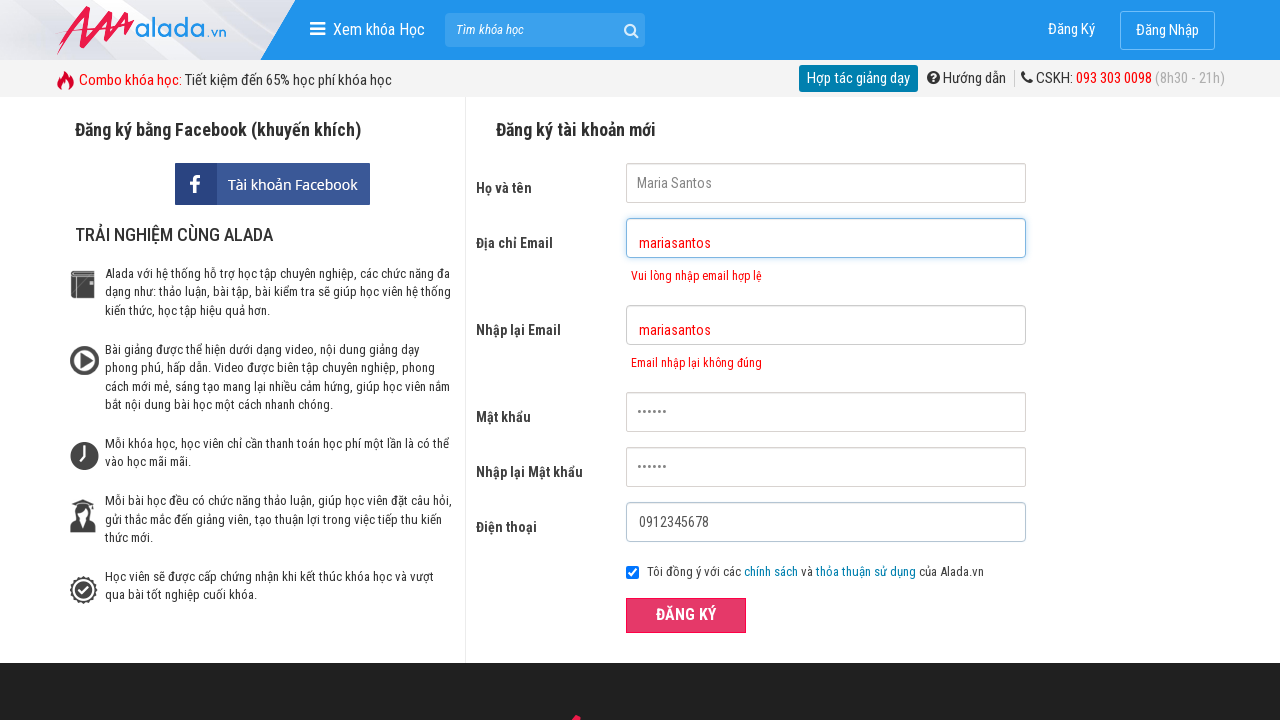

Invalid email error message appeared
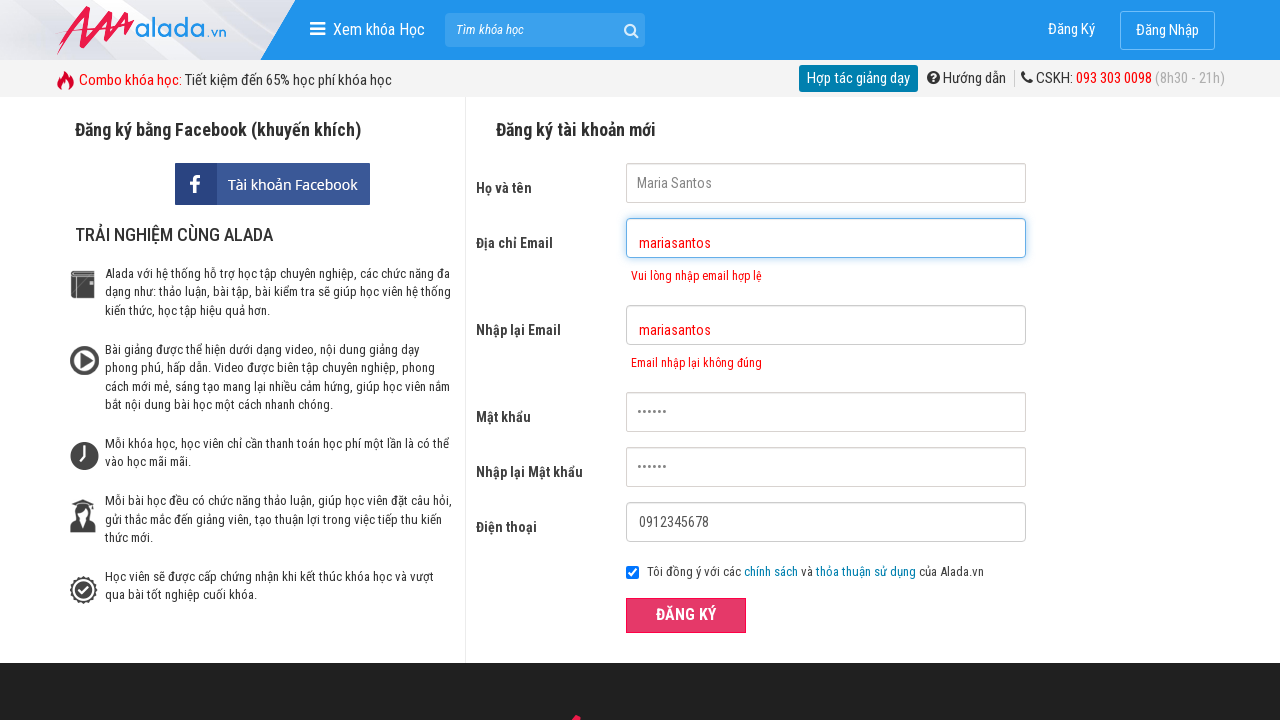

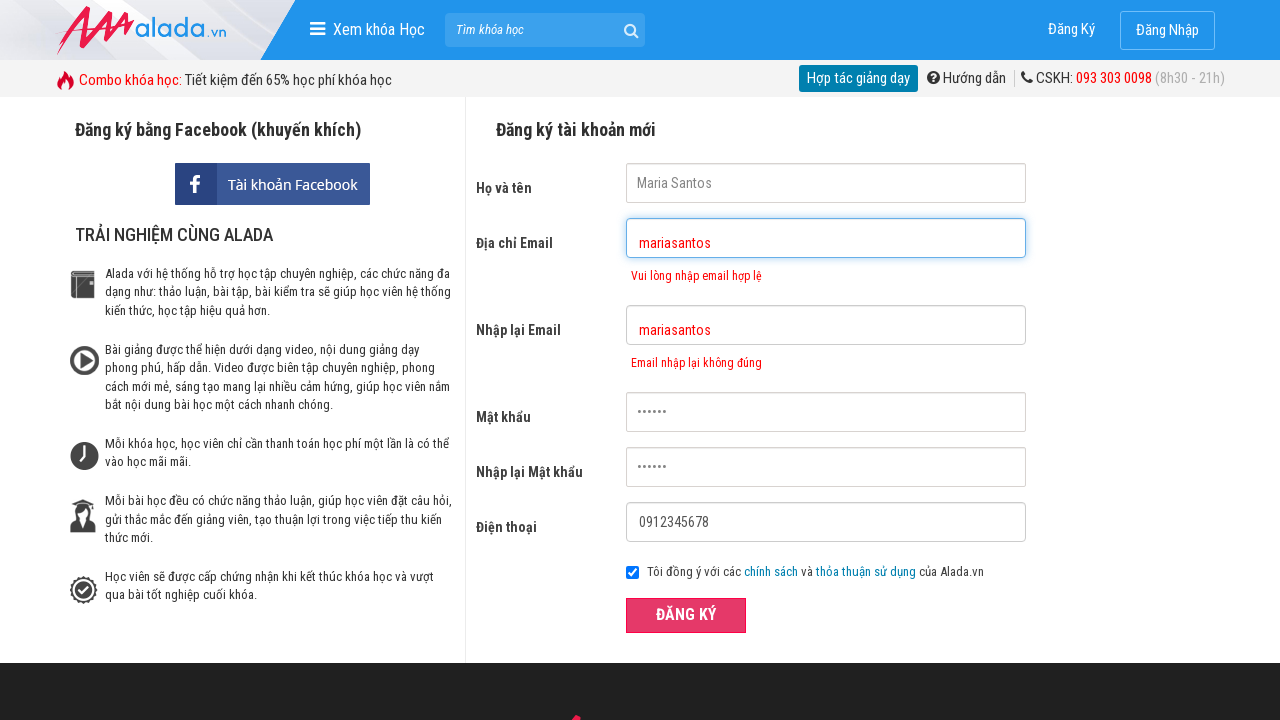